Tests a comments box functionality by verifying it starts empty, then typing a test message into it and confirming the input was received.

Starting URL: https://cbarnc.github.io/Group3-repo-projects/

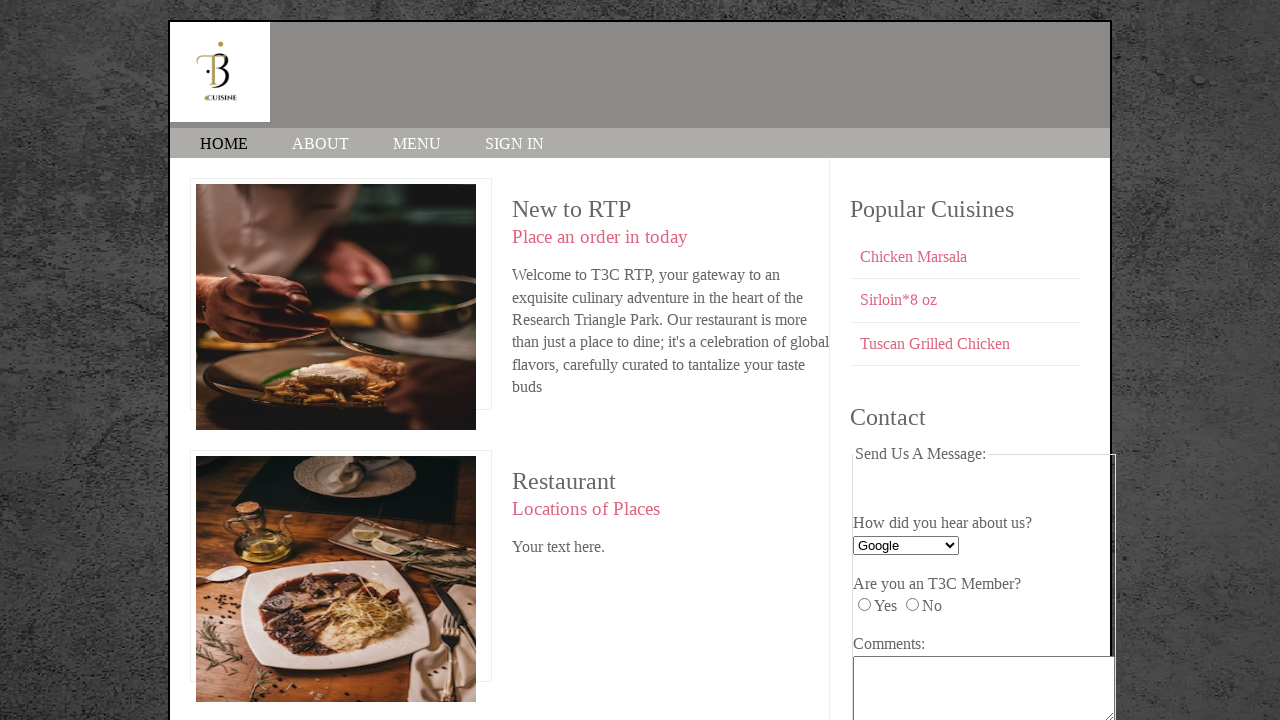

Located the comments box element
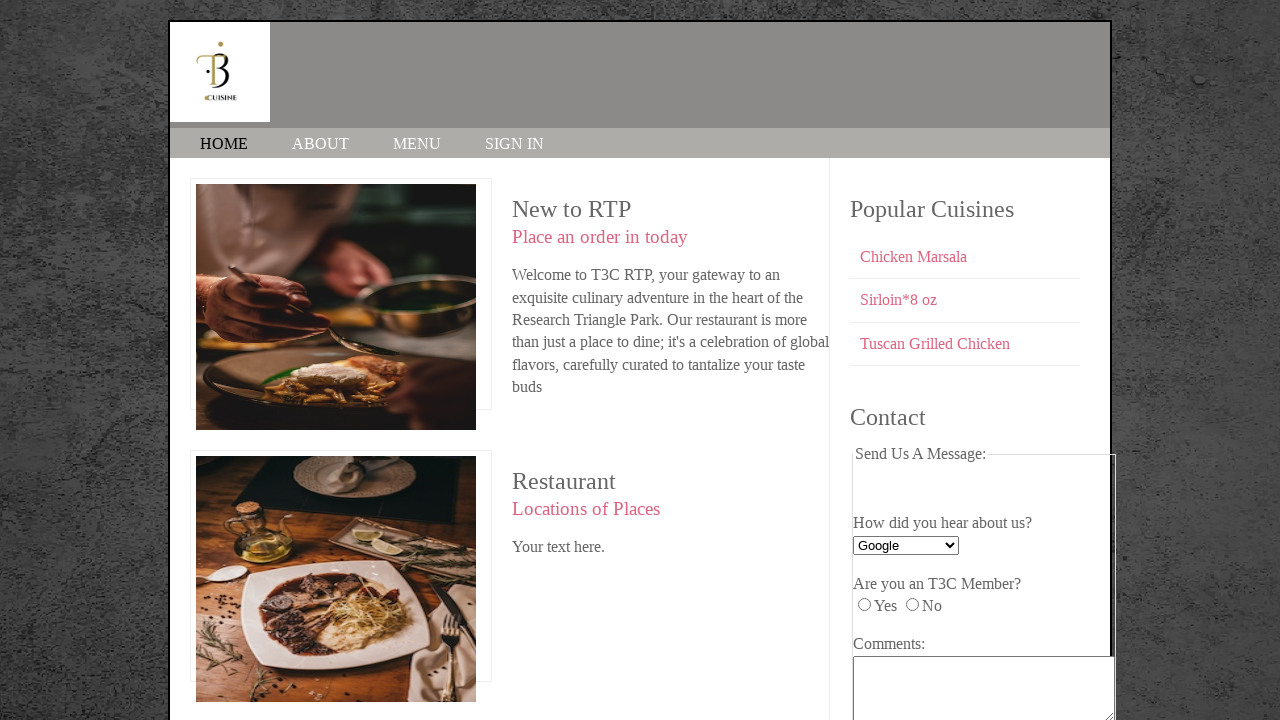

Verified comments box is initially empty
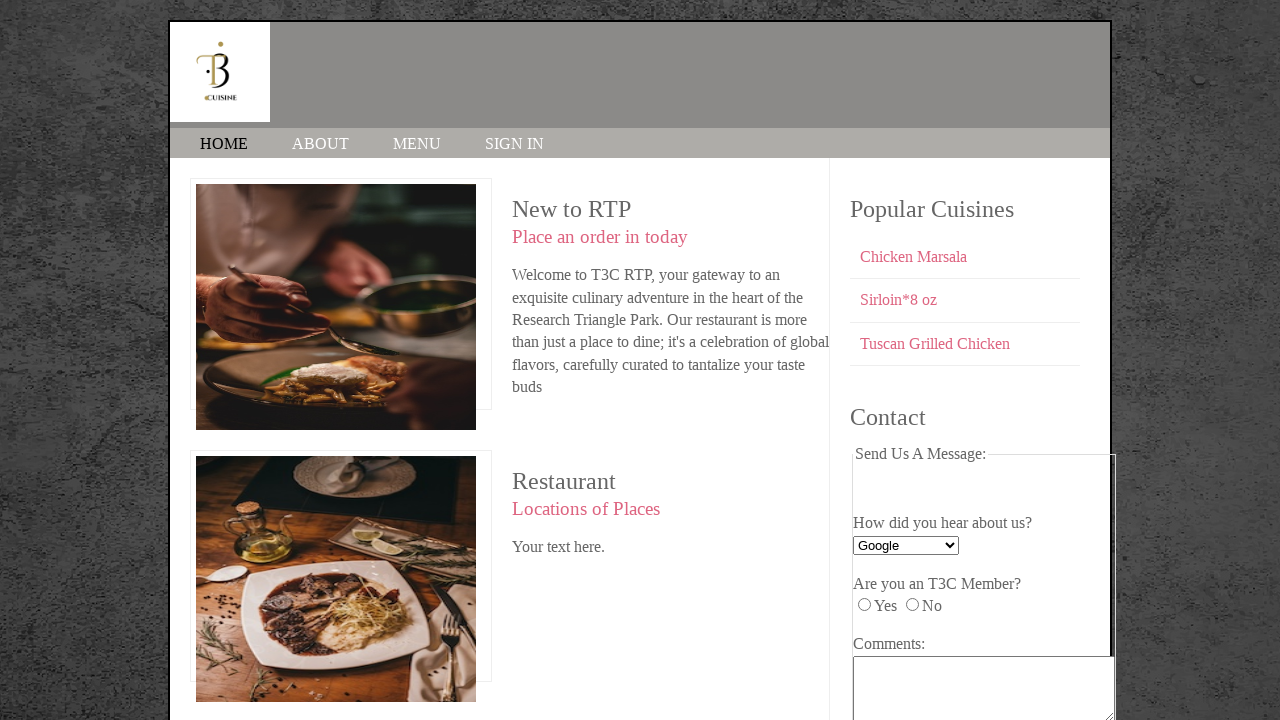

Typed 'This is a Test Message' into the comments box on #comments
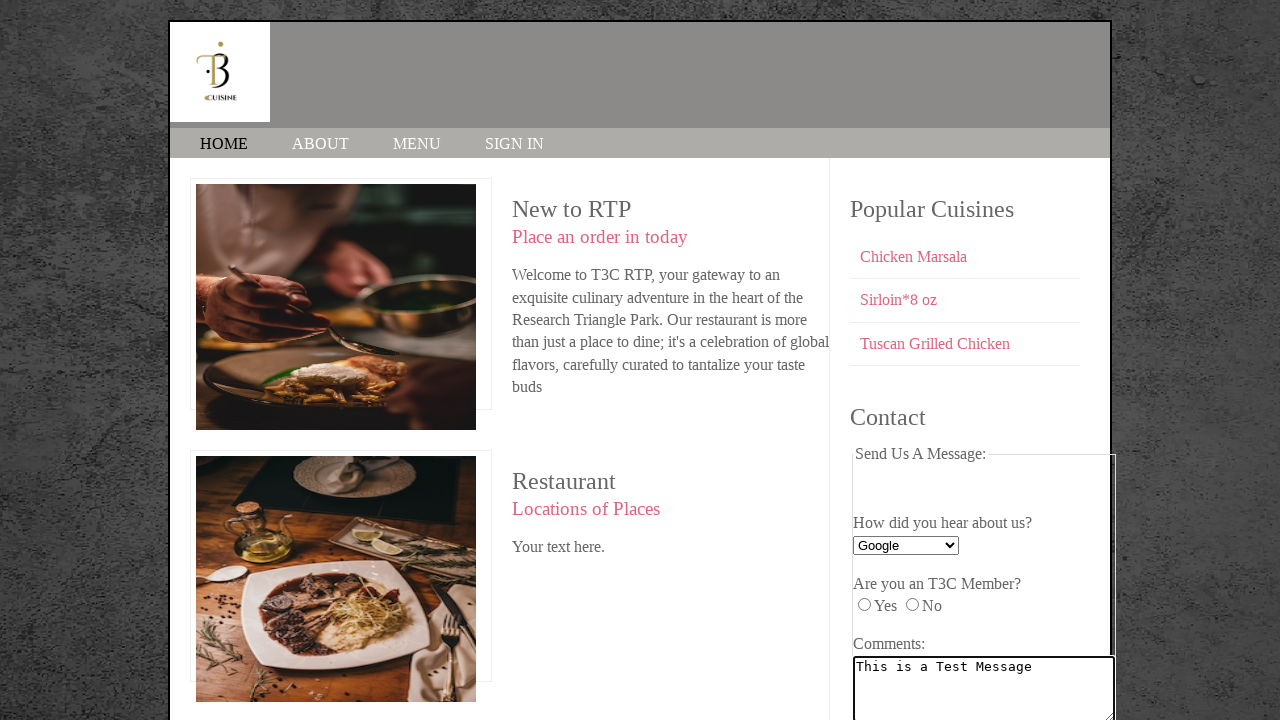

Waited 1 second for input to be registered
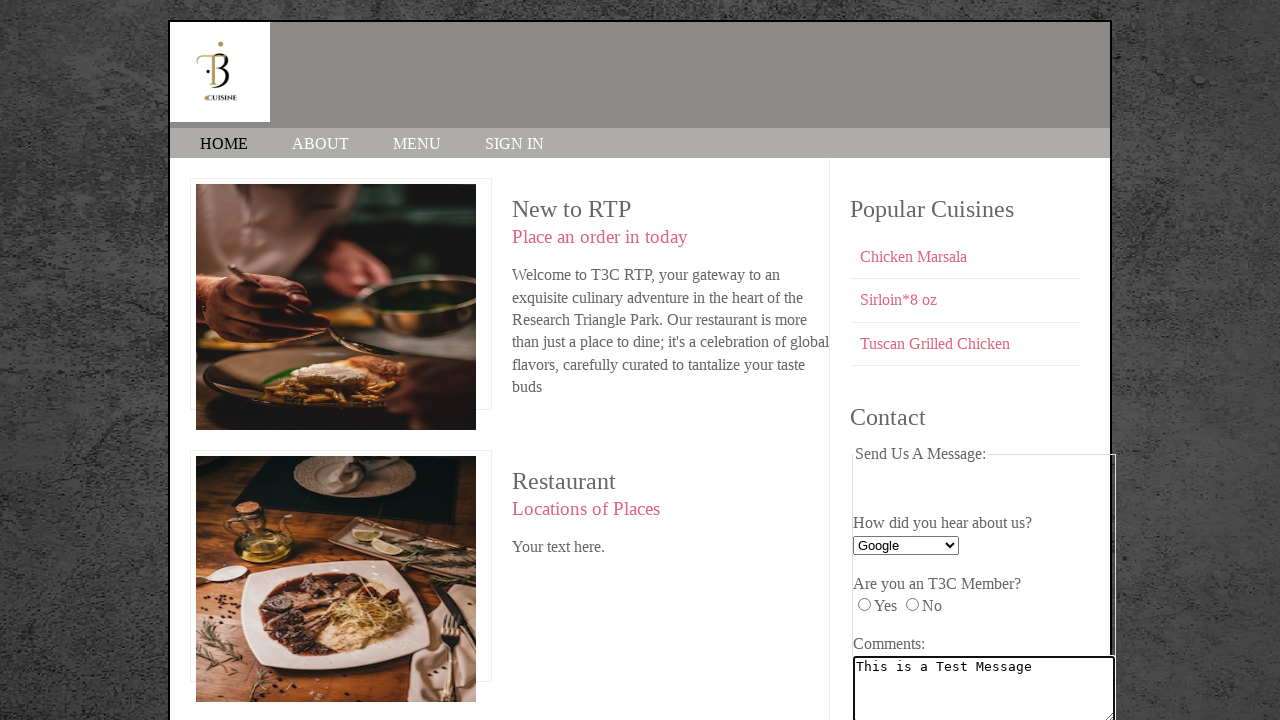

Verified comments box contains the test message 'This is a Test Message'
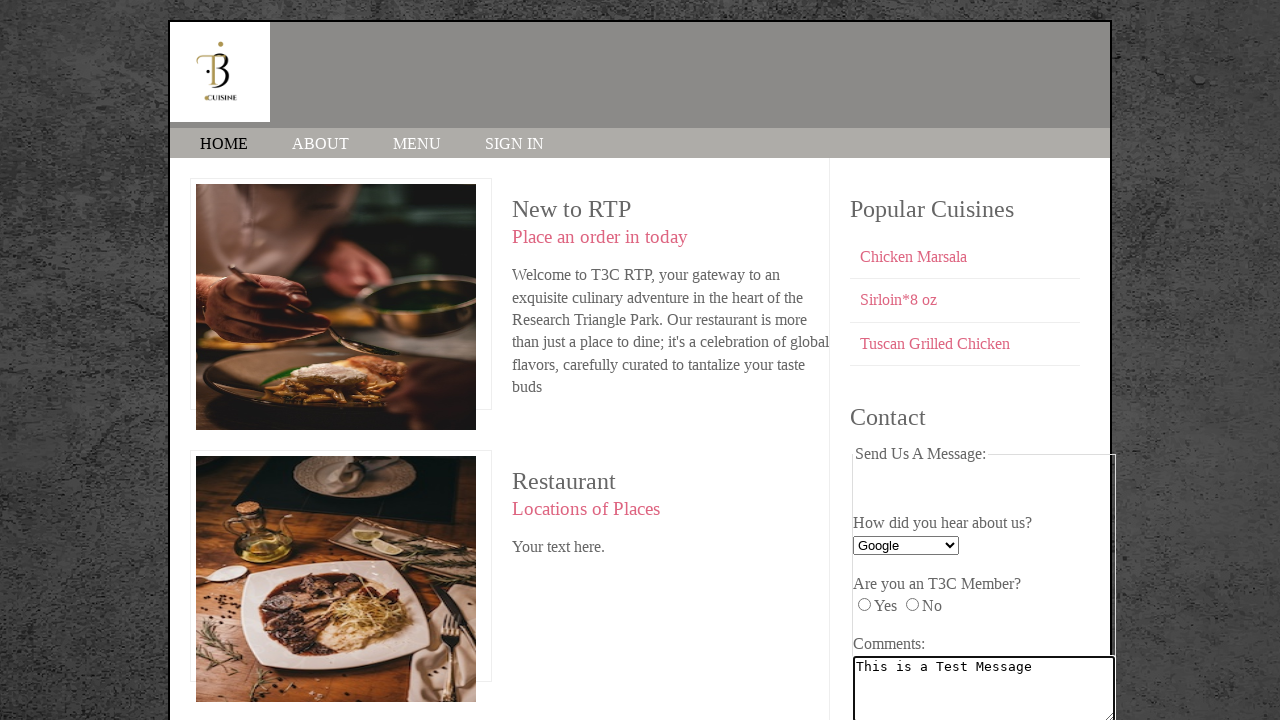

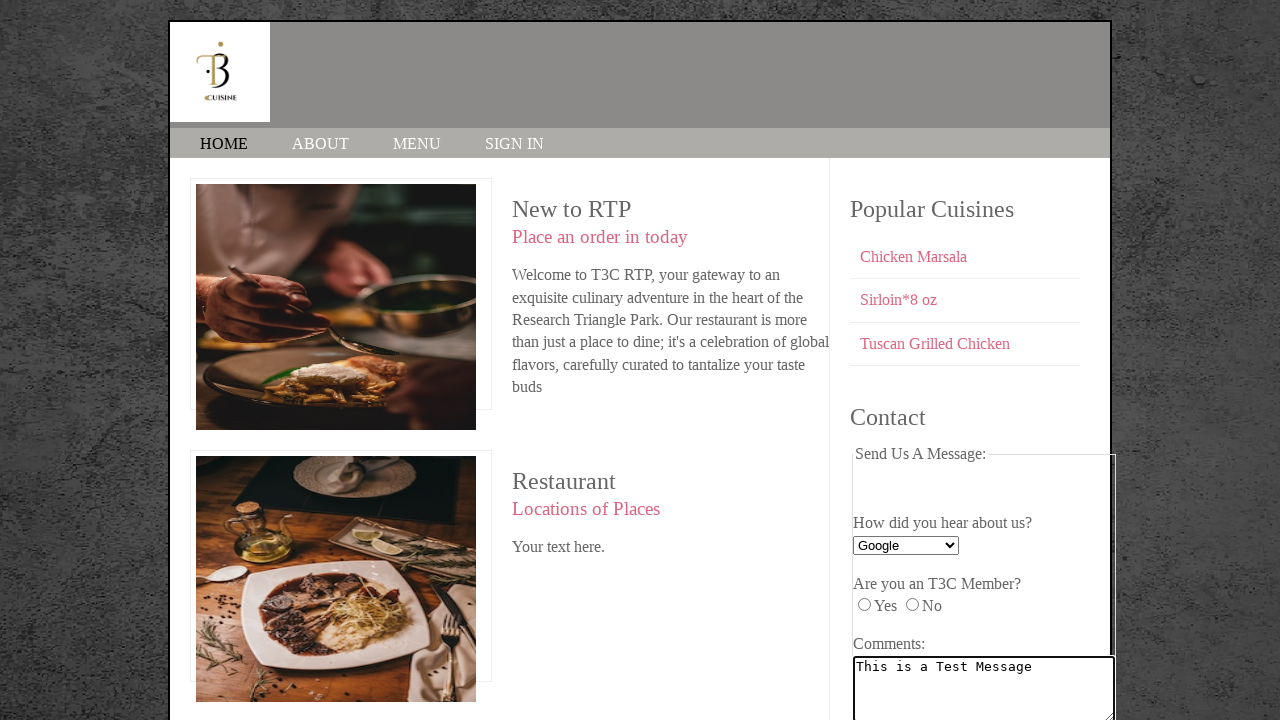